Verifies that the Elemental Selenium link is enabled on the login page

Starting URL: https://the-internet.herokuapp.com/

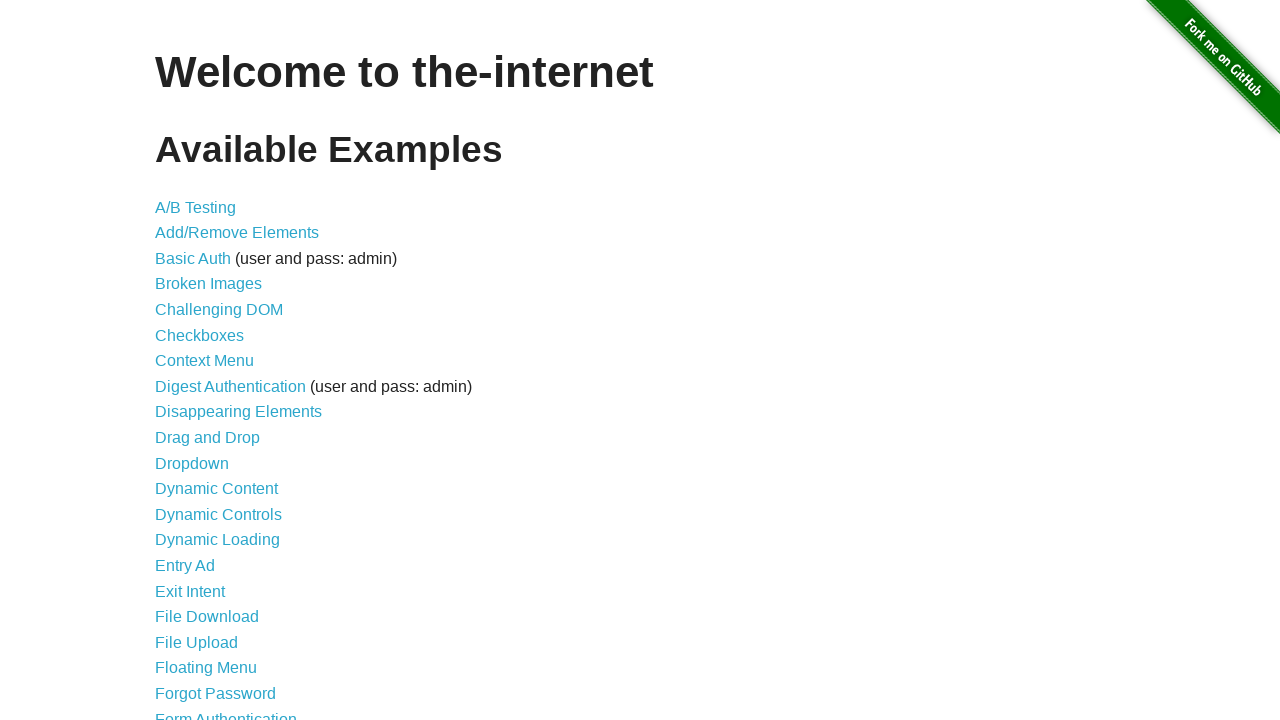

Clicked on Form Authentication link at (226, 712) on xpath=//a[text()="Form Authentication"]
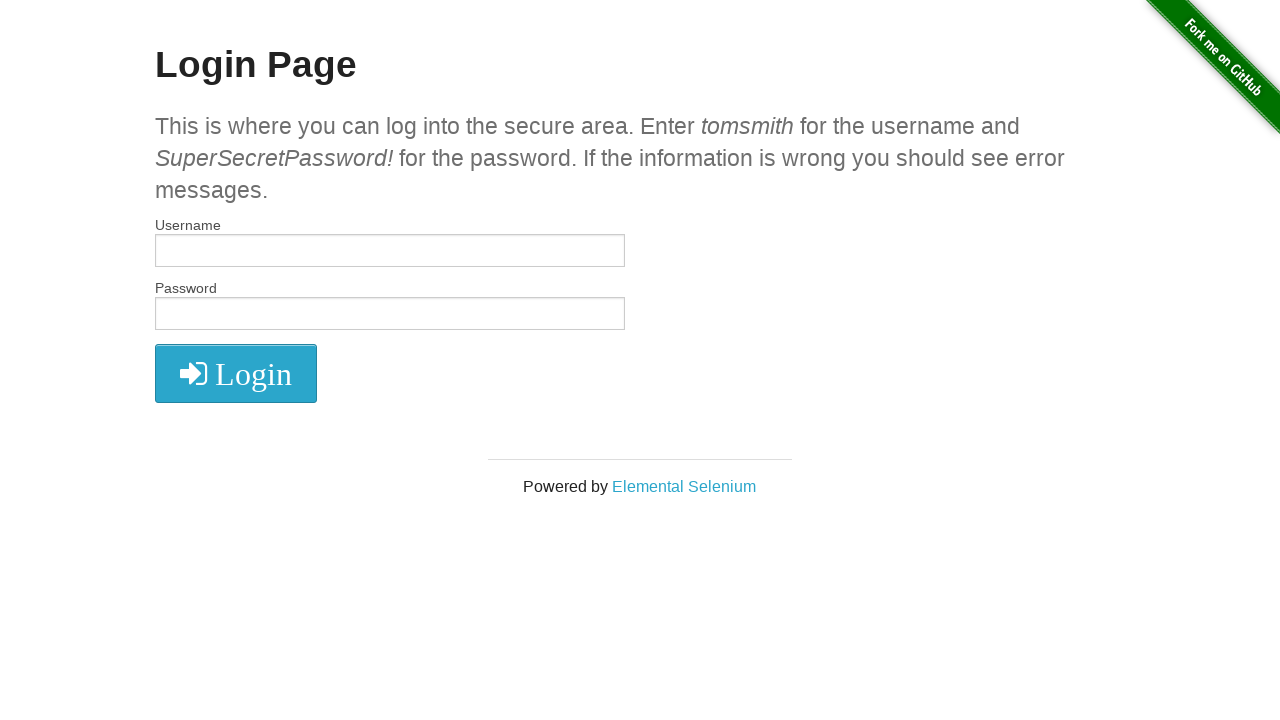

Verified that the Elemental Selenium link is enabled on the login page
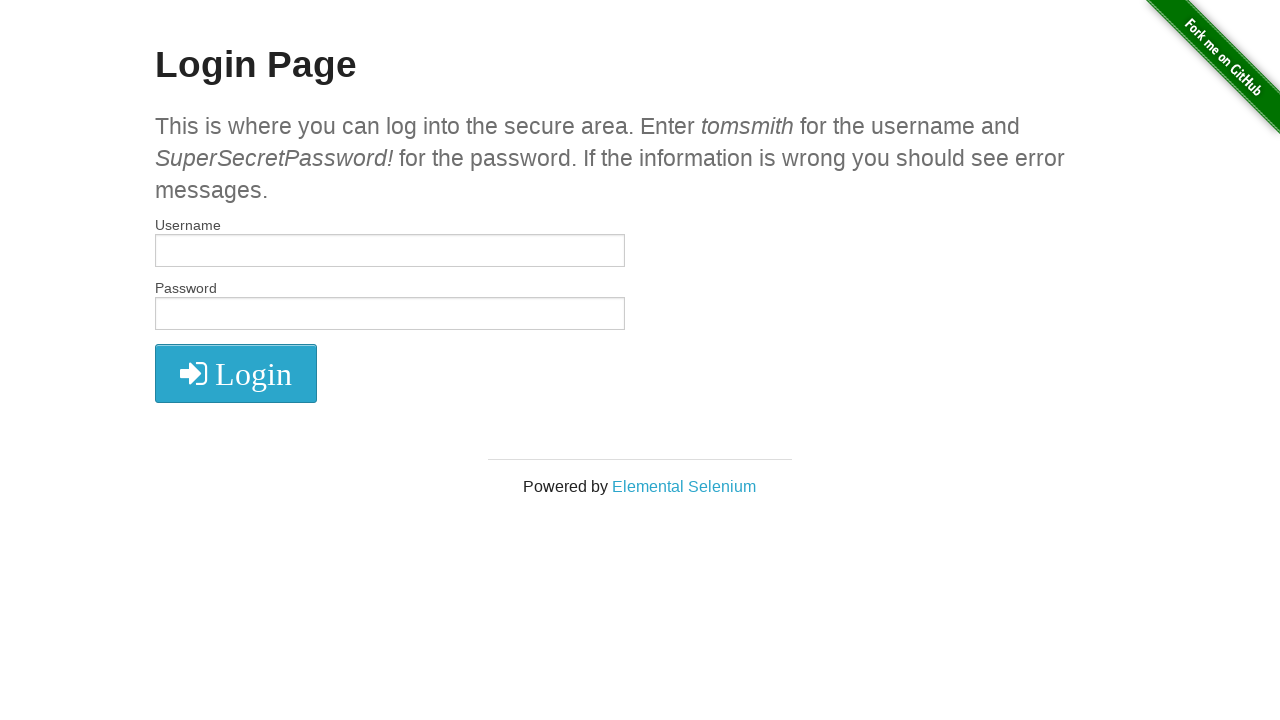

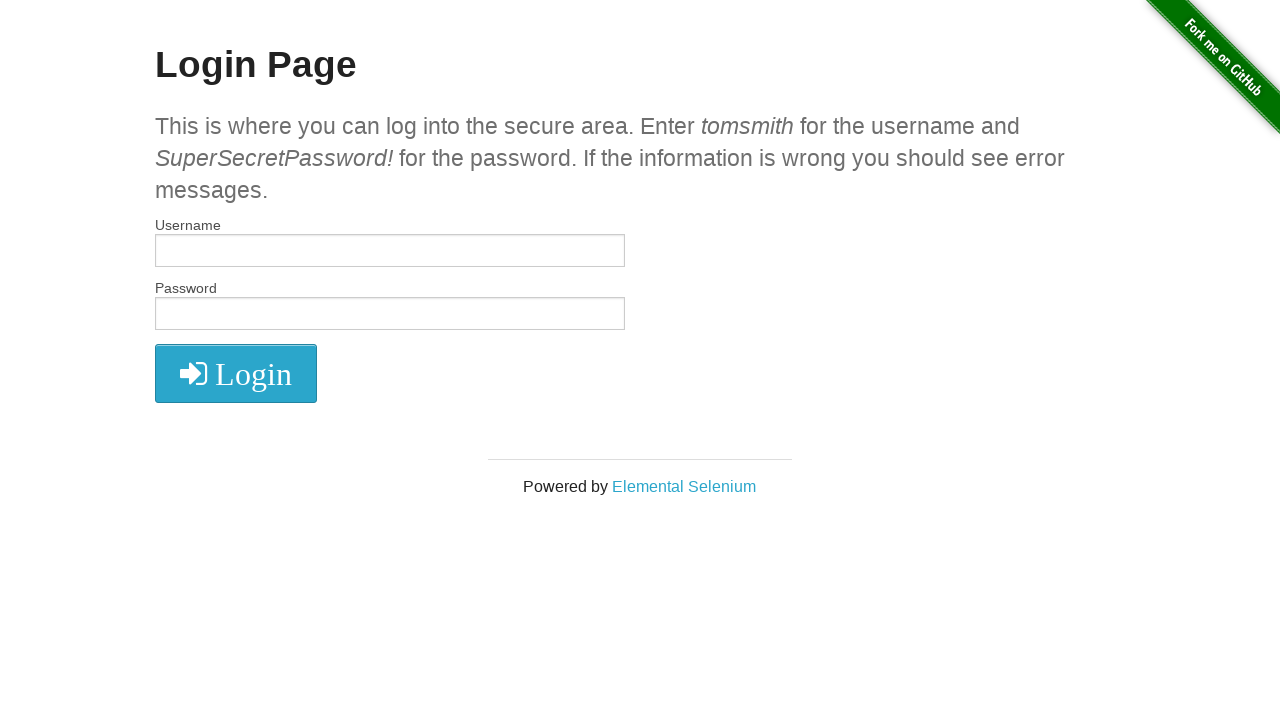